Tests single select dropdown by selecting items by index and by visible text

Starting URL: http://antoniotrindade.com.br/treinoautomacao/elementsweb.html

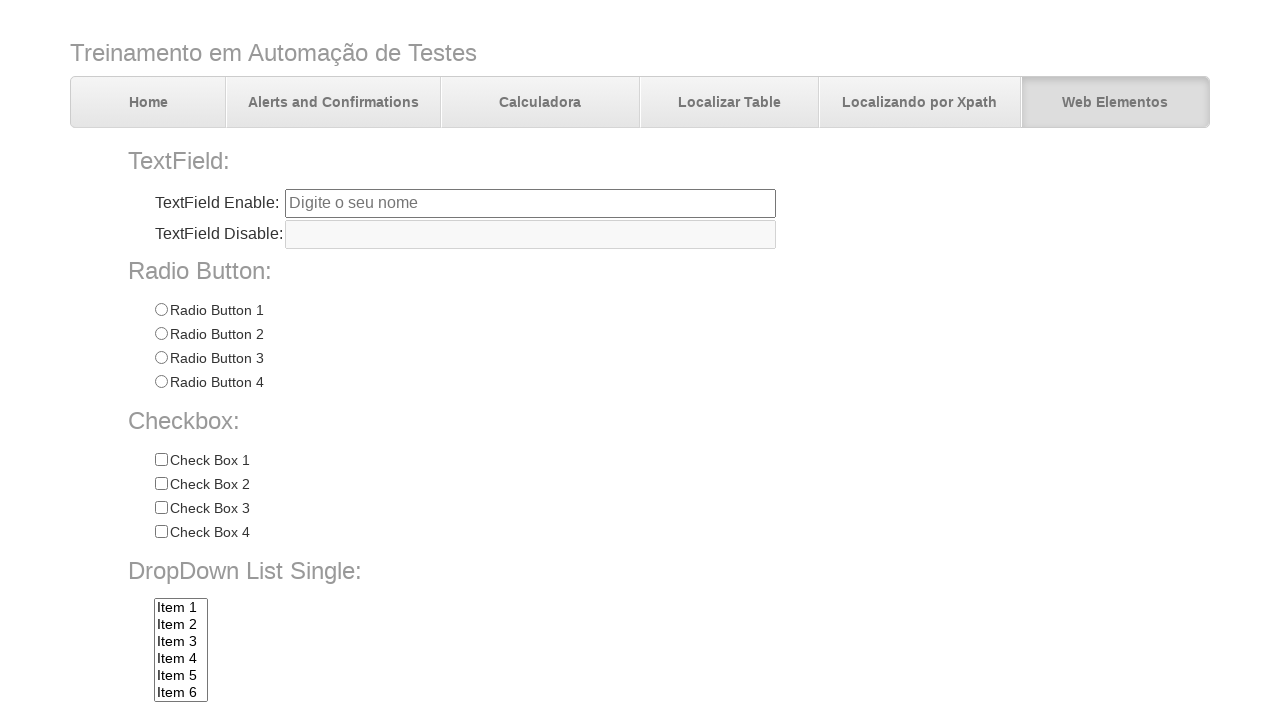

Single select dropdown loaded
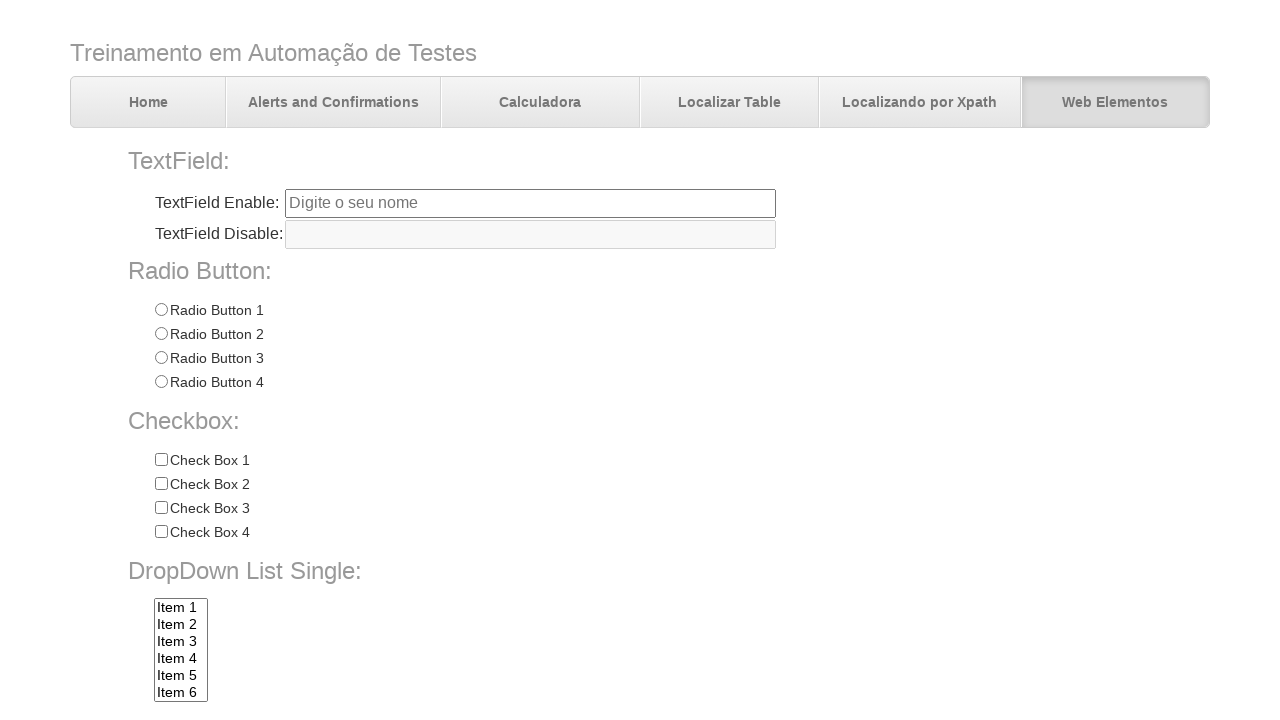

Selected first item in dropdown by index on select[name='dropdownlist']
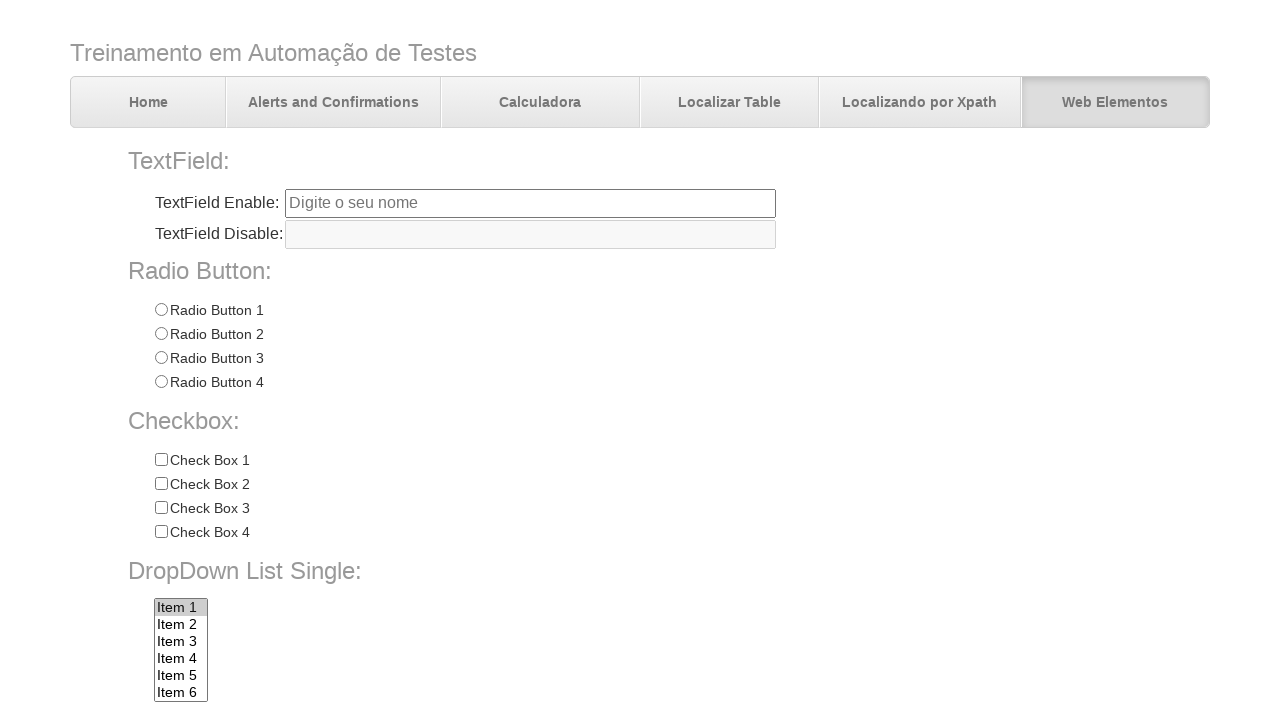

Selected 'Item 7' in dropdown by visible text on select[name='dropdownlist']
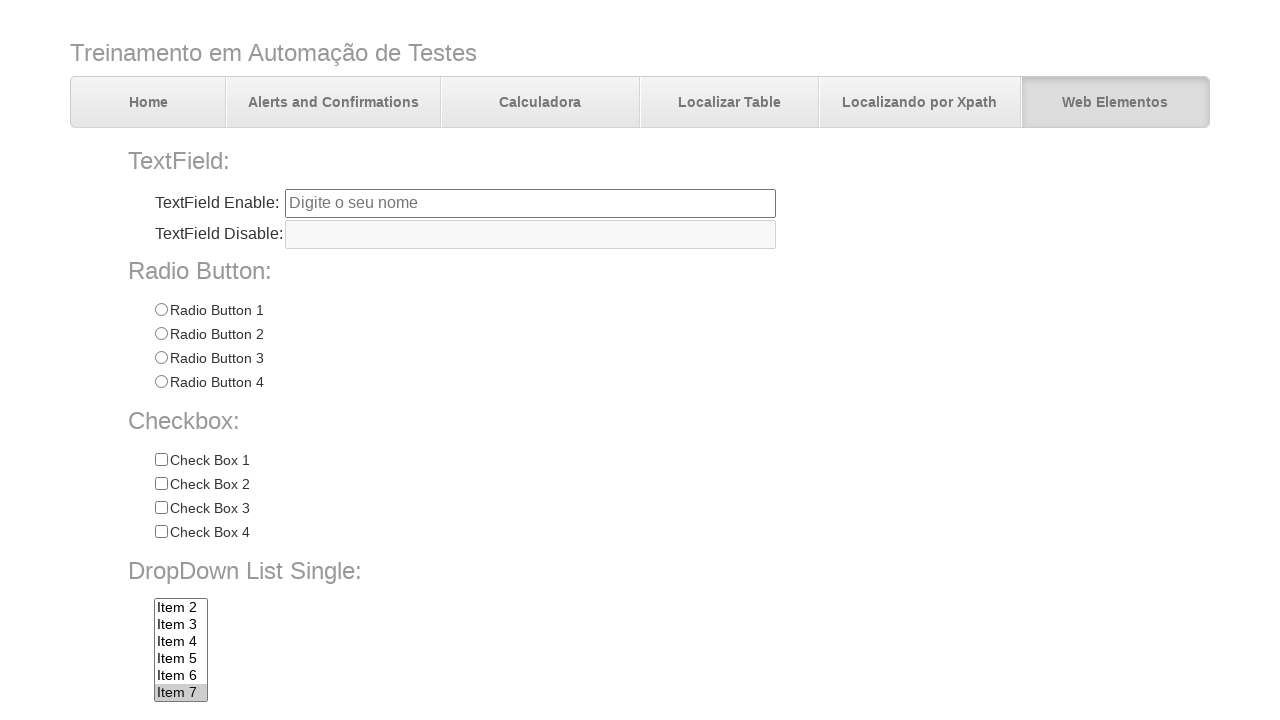

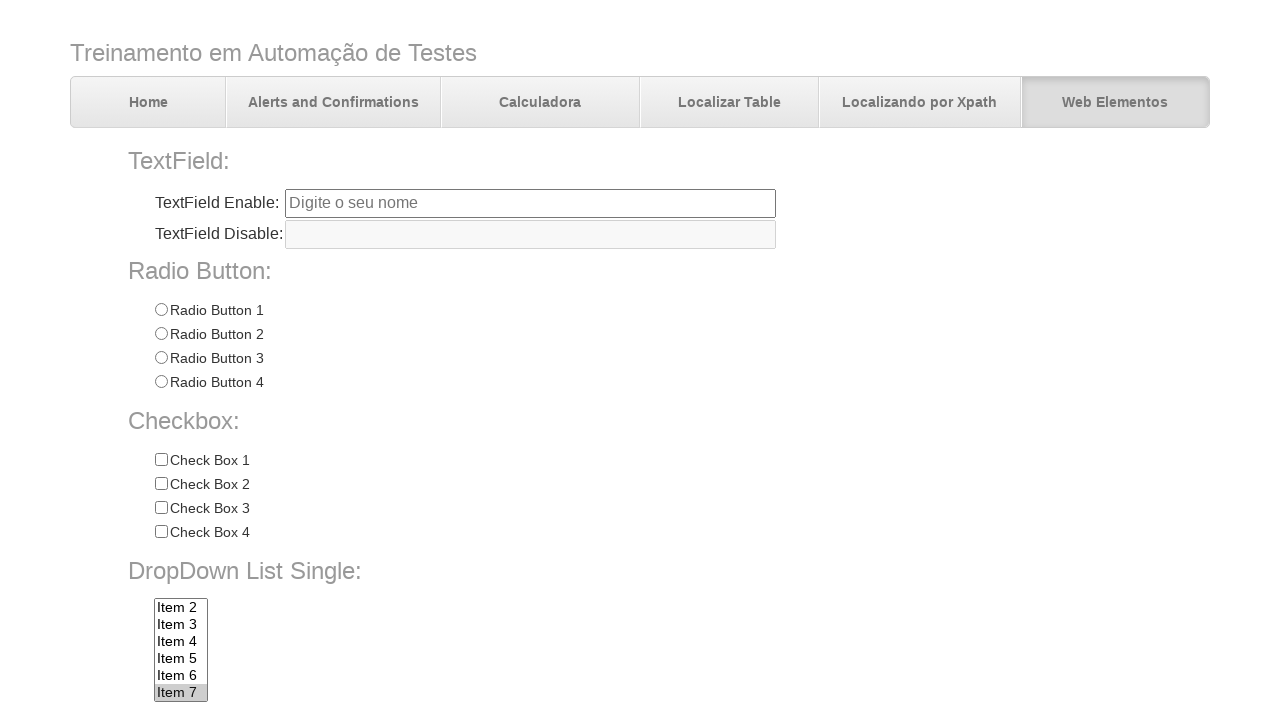